Tests Bootstrap dropdown component by clicking the dropdown button to open the dropdown menu and verifying the menu items are displayed.

Starting URL: https://getbootstrap.com/docs/4.0/components/dropdowns/

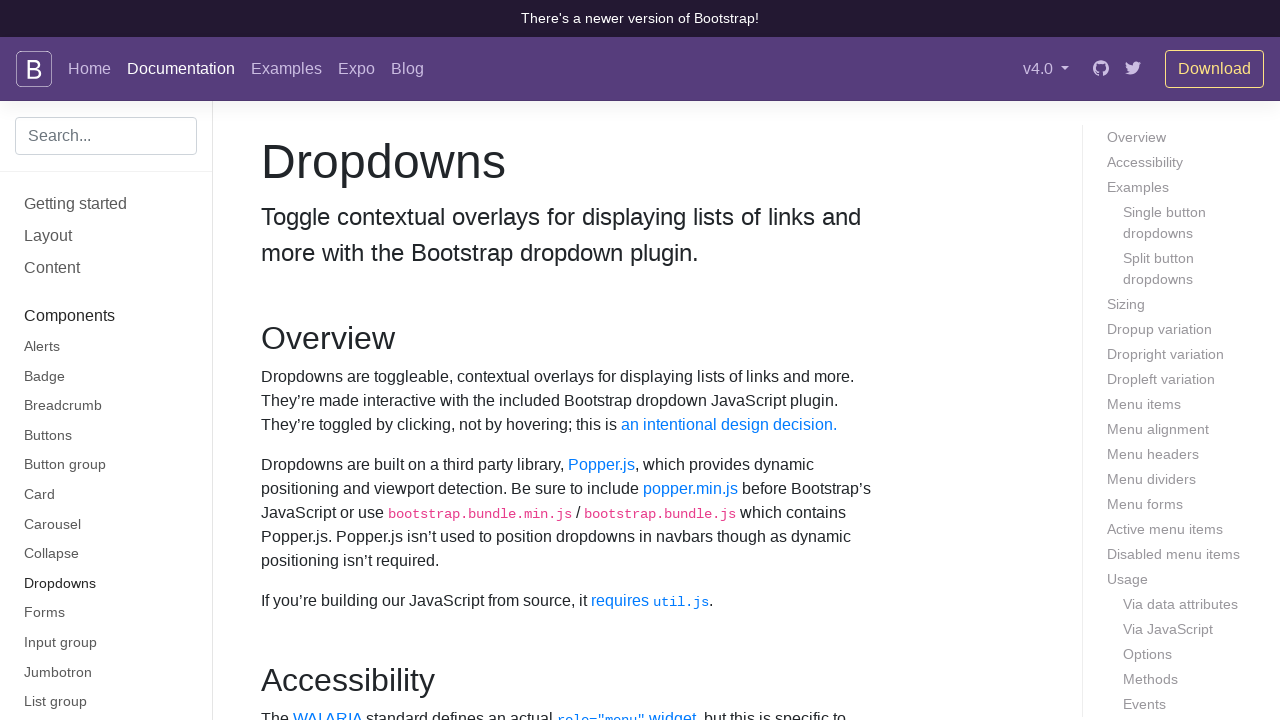

Clicked dropdown button to open the menu at (370, 360) on #dropdownMenuButton
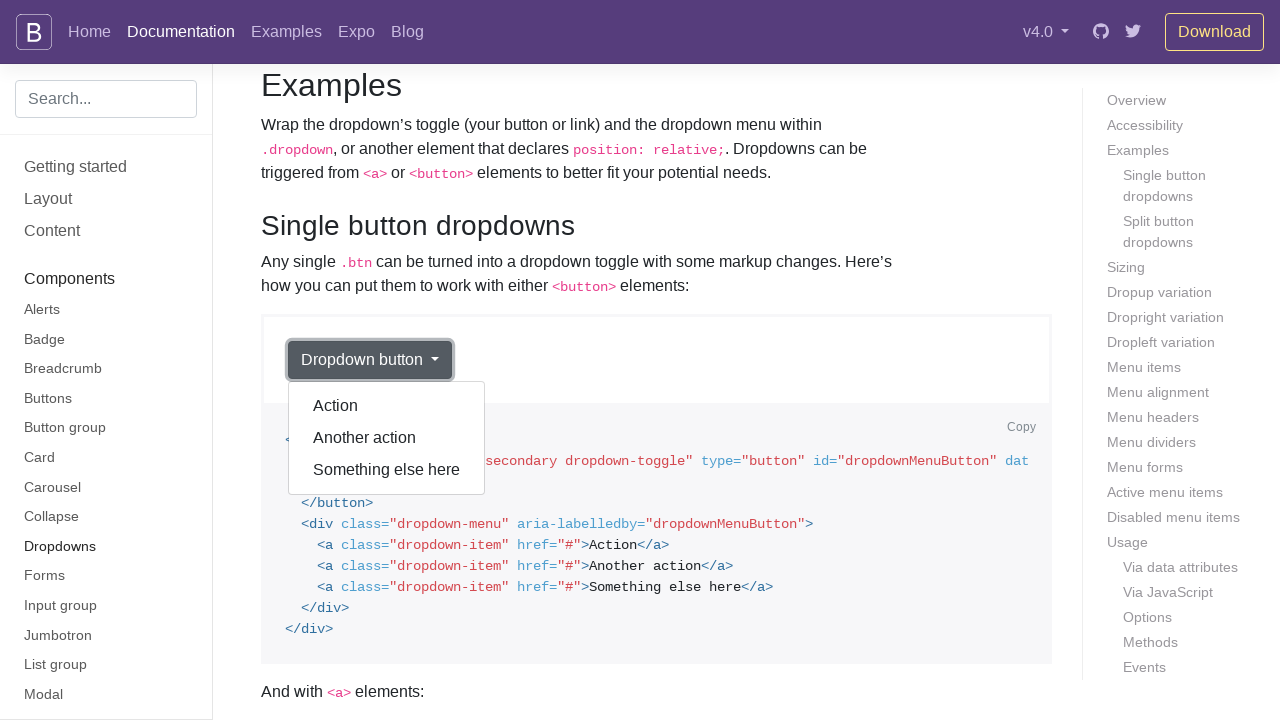

Dropdown menu is now visible with all menu items displayed
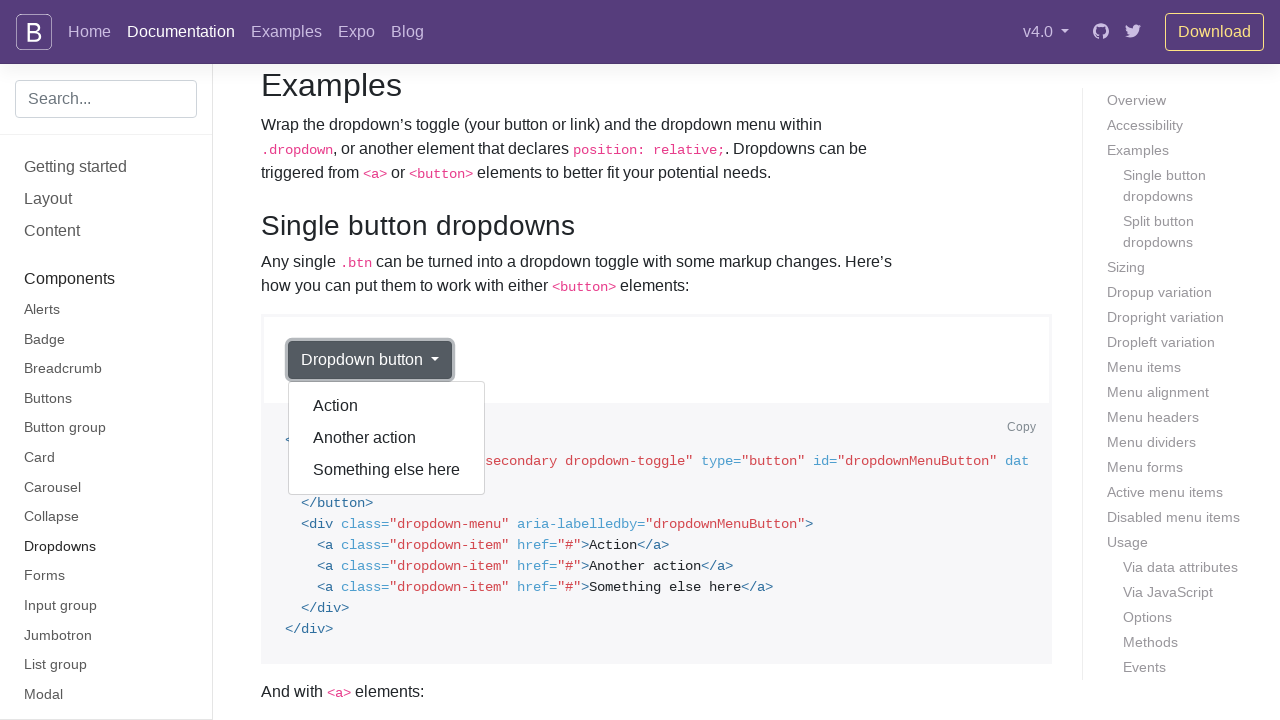

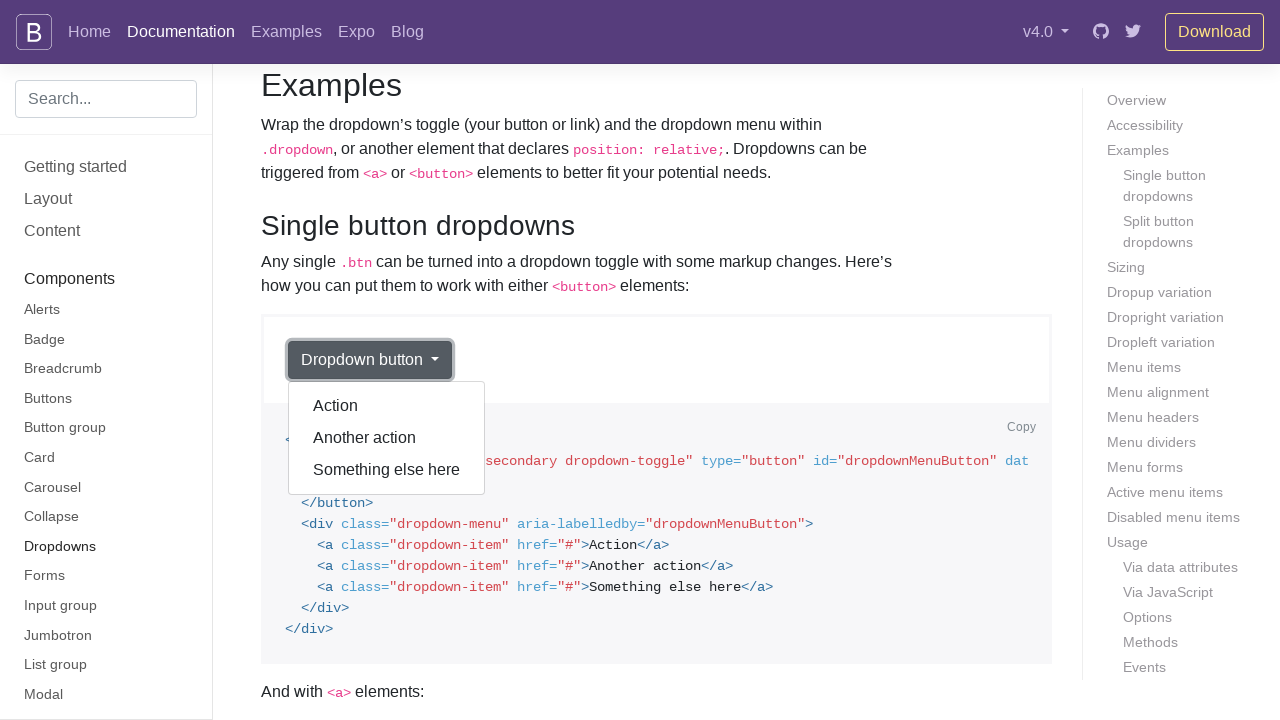